Tests drag and drop functionality on the jQuery UI droppable demo page by dragging a source element onto a target drop zone within an iframe.

Starting URL: https://jqueryui.com/droppable/

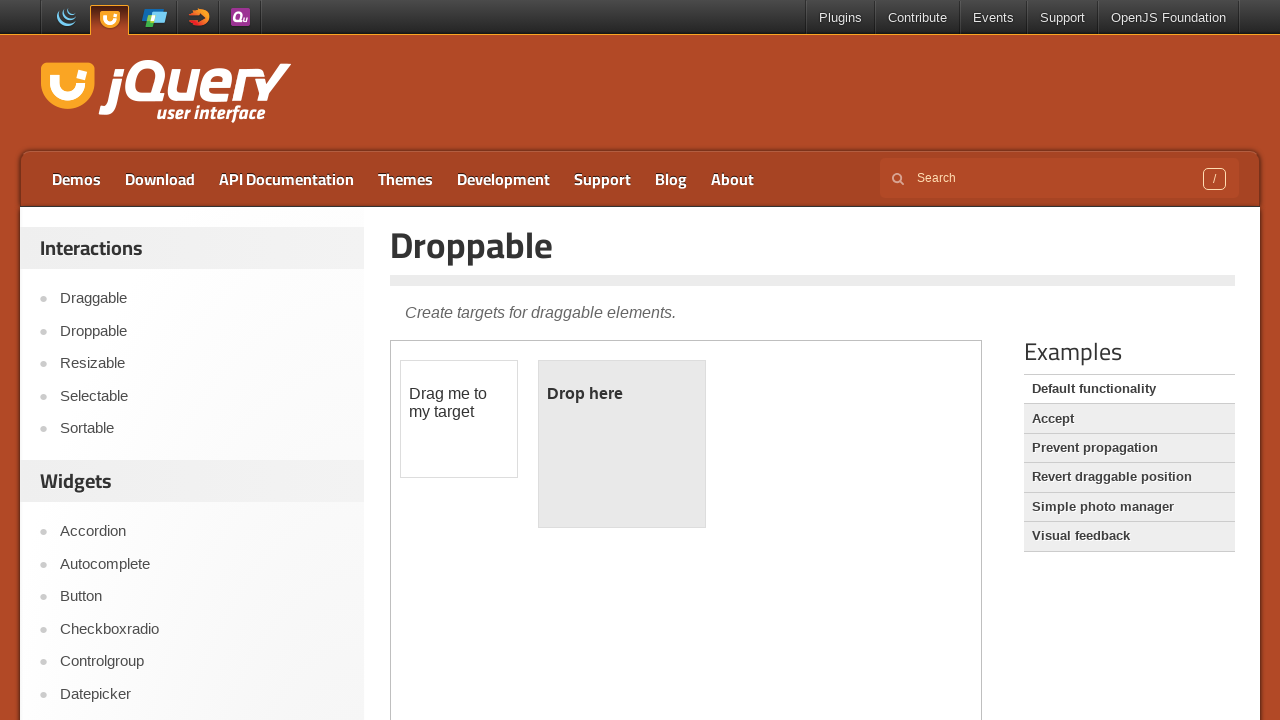

Waited for page to load (networkidle)
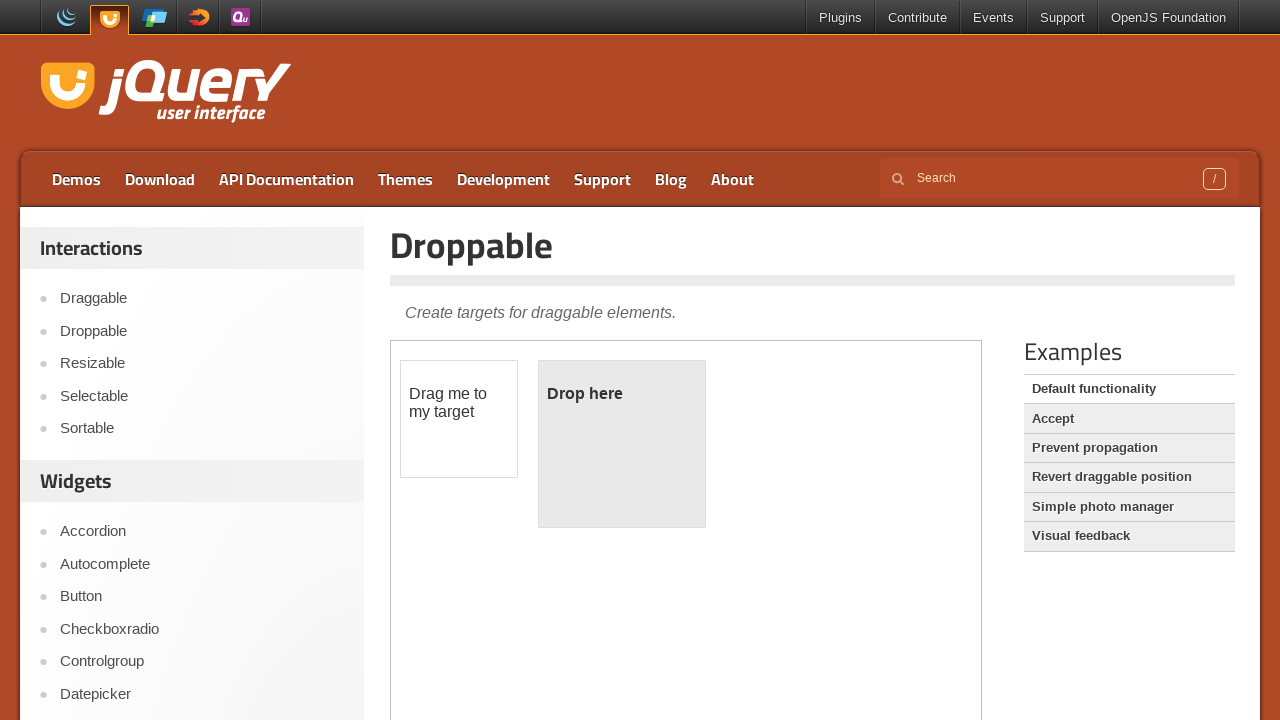

Located the demo iframe
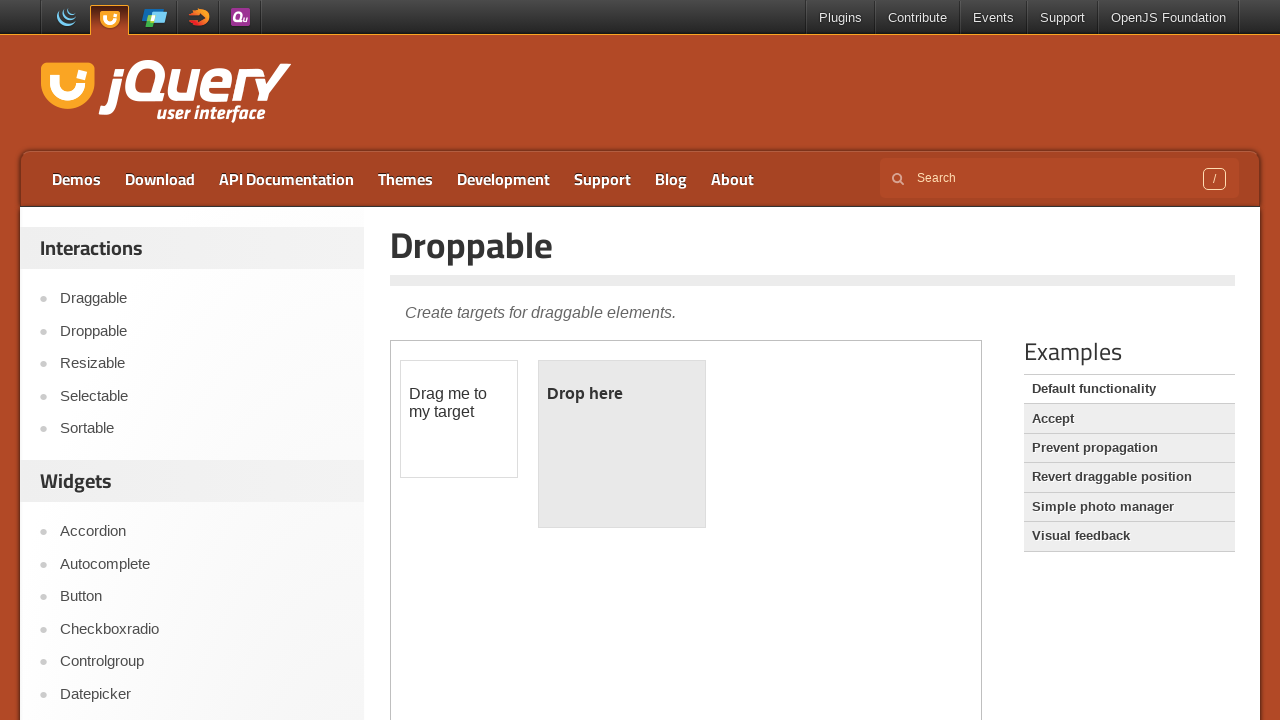

Located the draggable source element (#draggable)
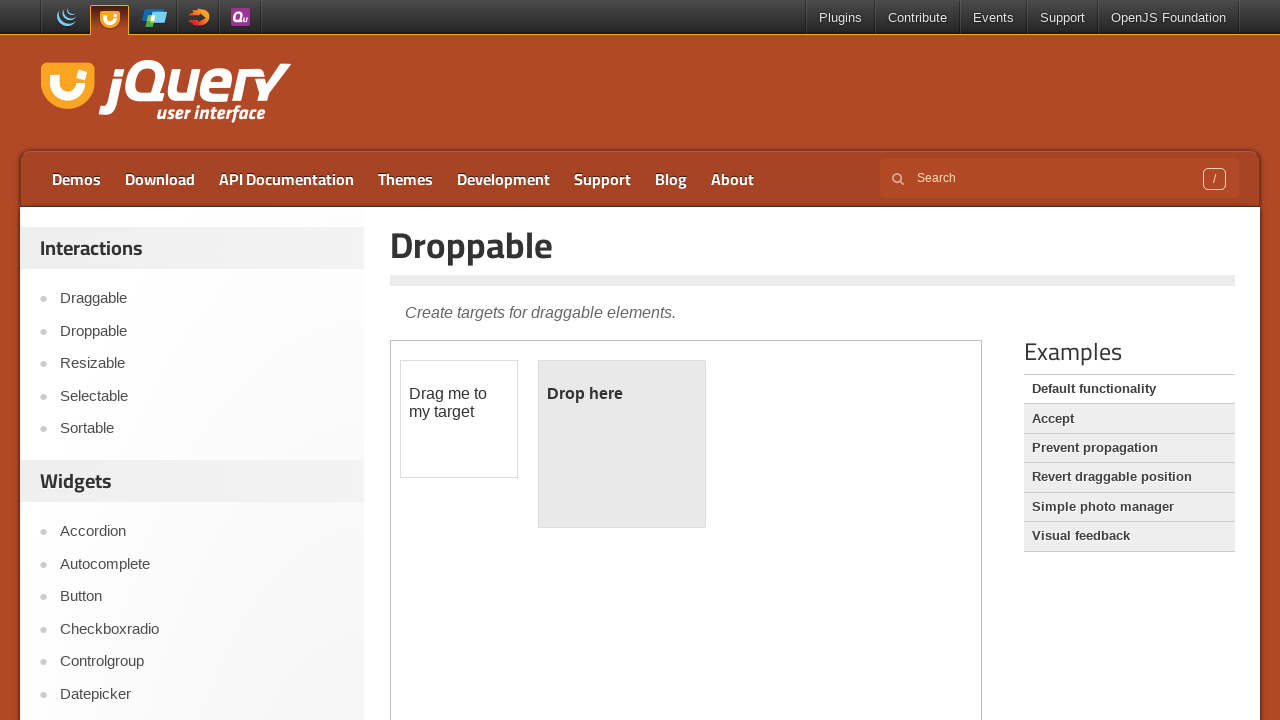

Located the droppable target element (#droppable)
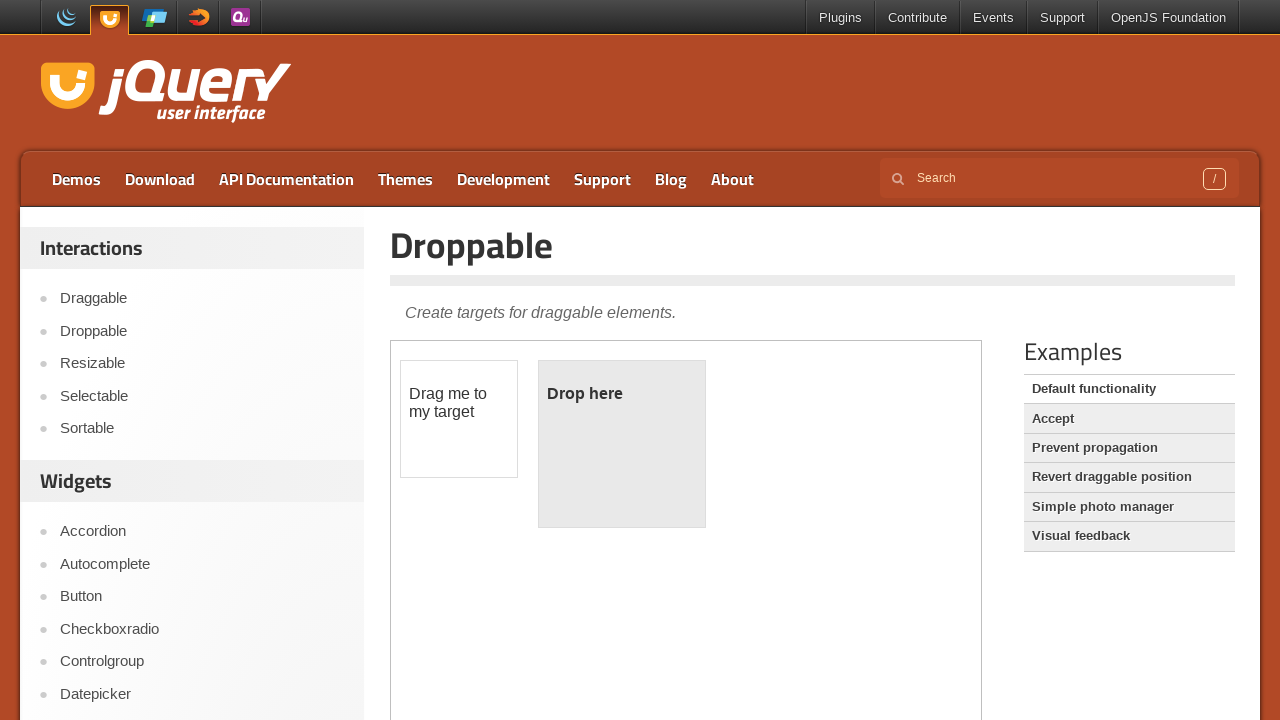

Dragged source element onto target drop zone at (622, 444)
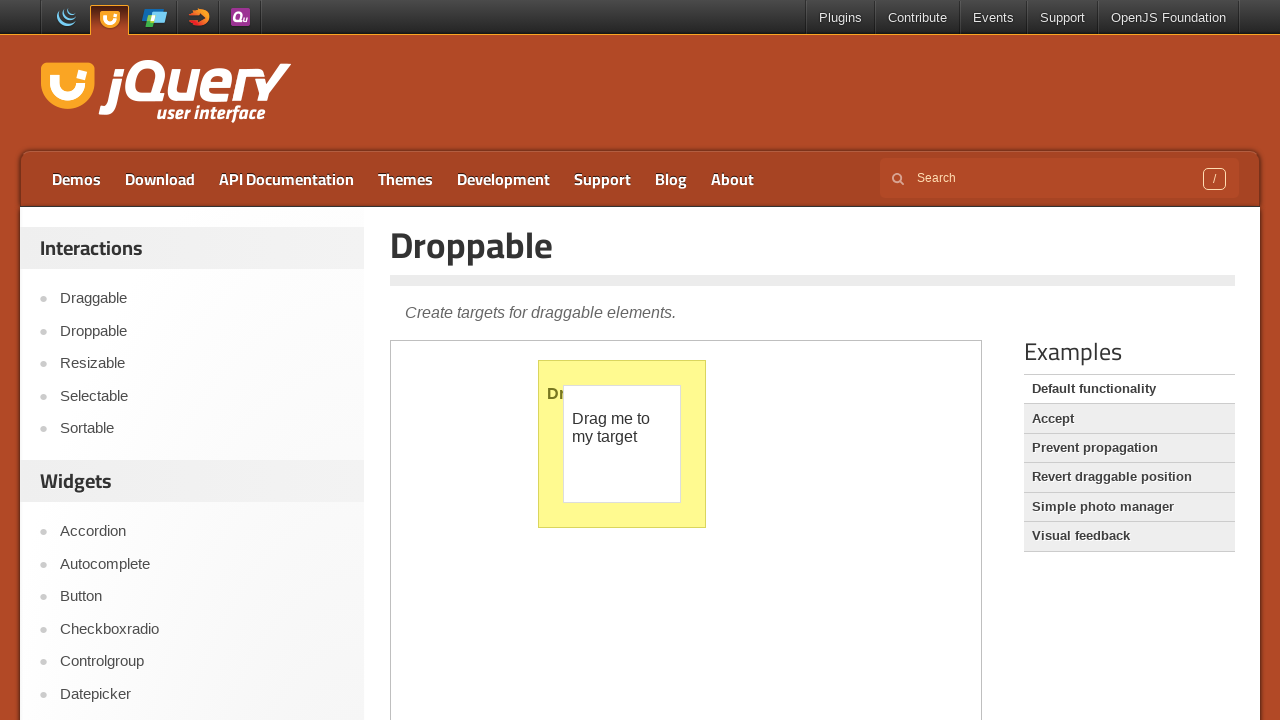

Verified drop was successful - target element now displays 'Dropped!' text
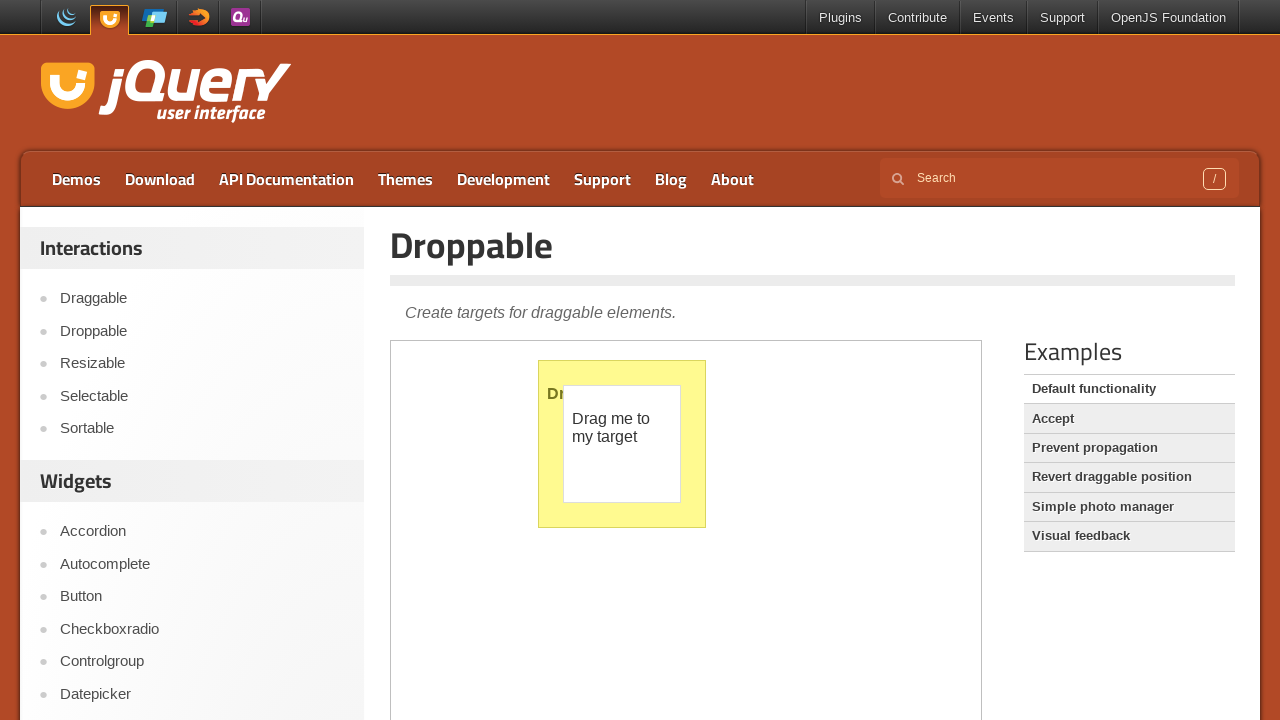

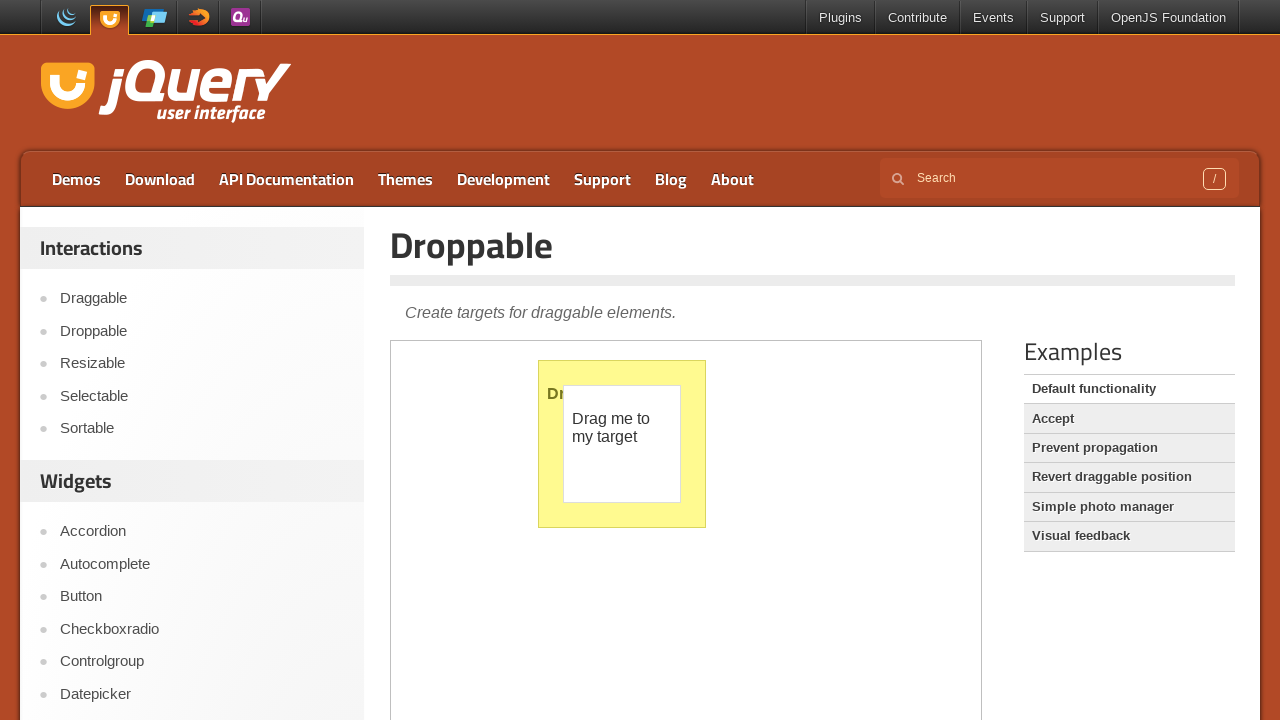